Tests registration form validation by submitting empty form and verifying all required field error messages are displayed in Vietnamese

Starting URL: https://alada.vn/tai-khoan/dang-ky.html

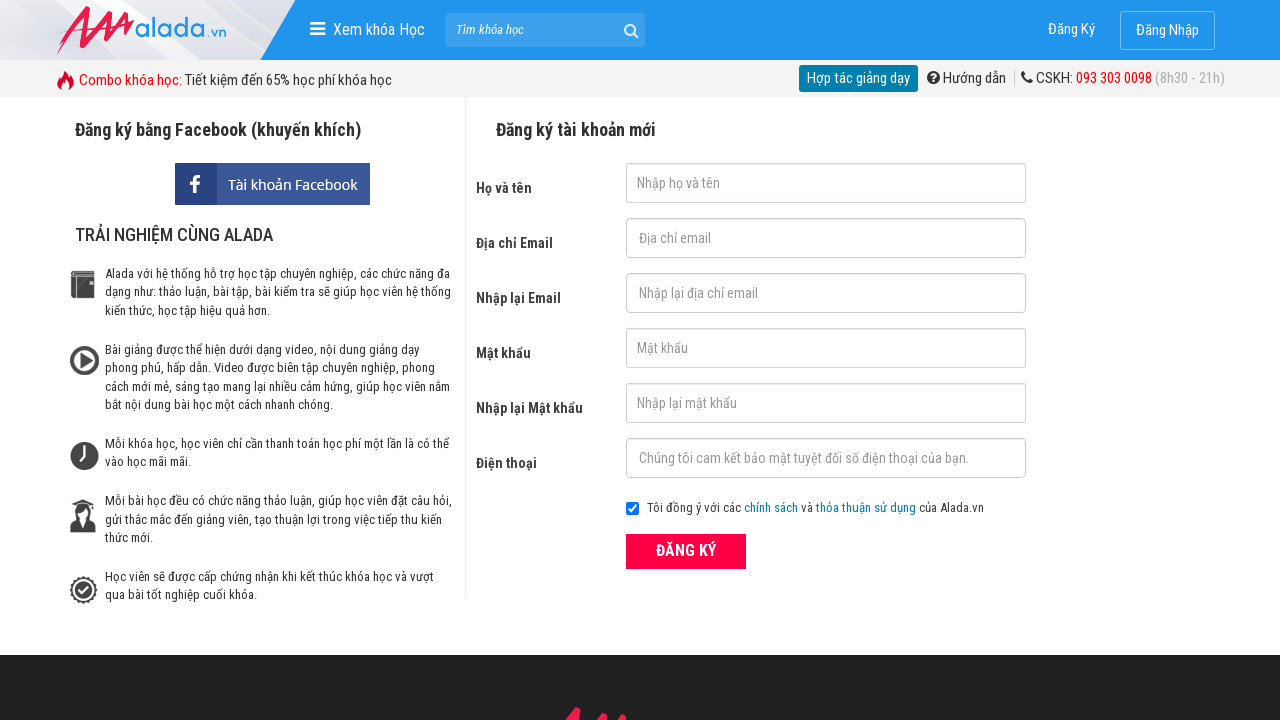

Clicked submit button without filling any fields at (686, 551) on button[type='submit']
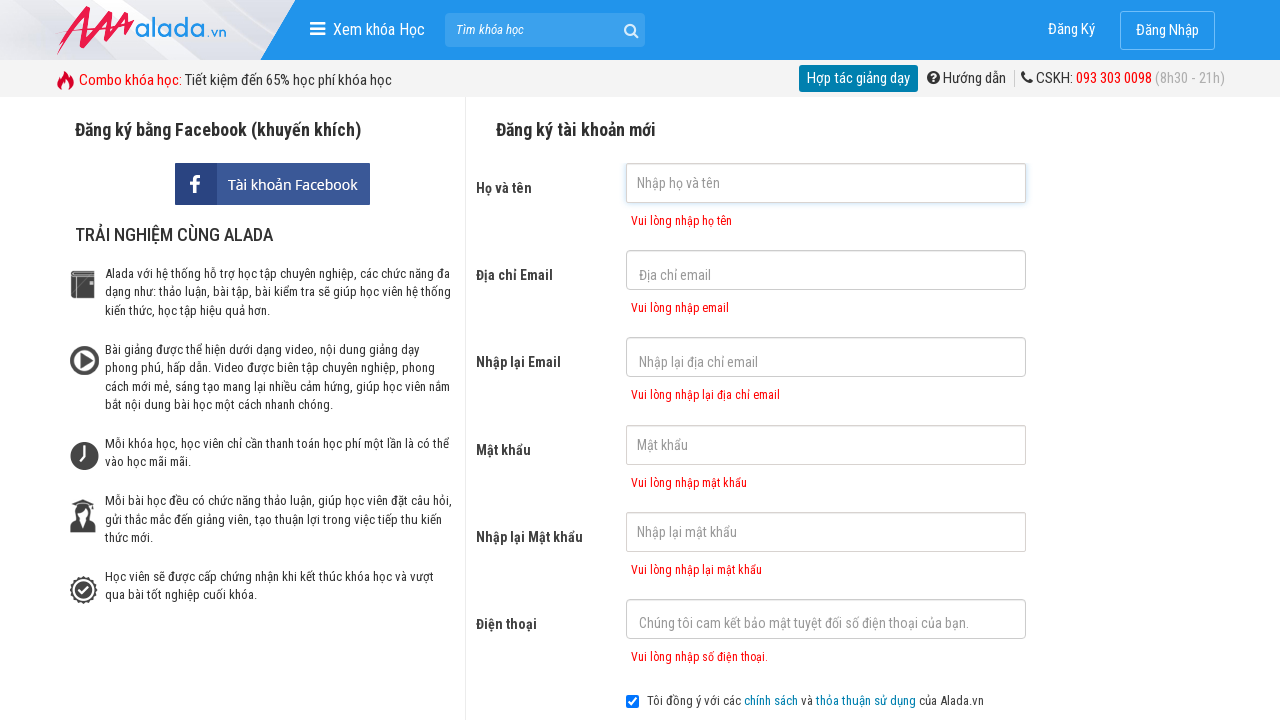

First name error message appeared
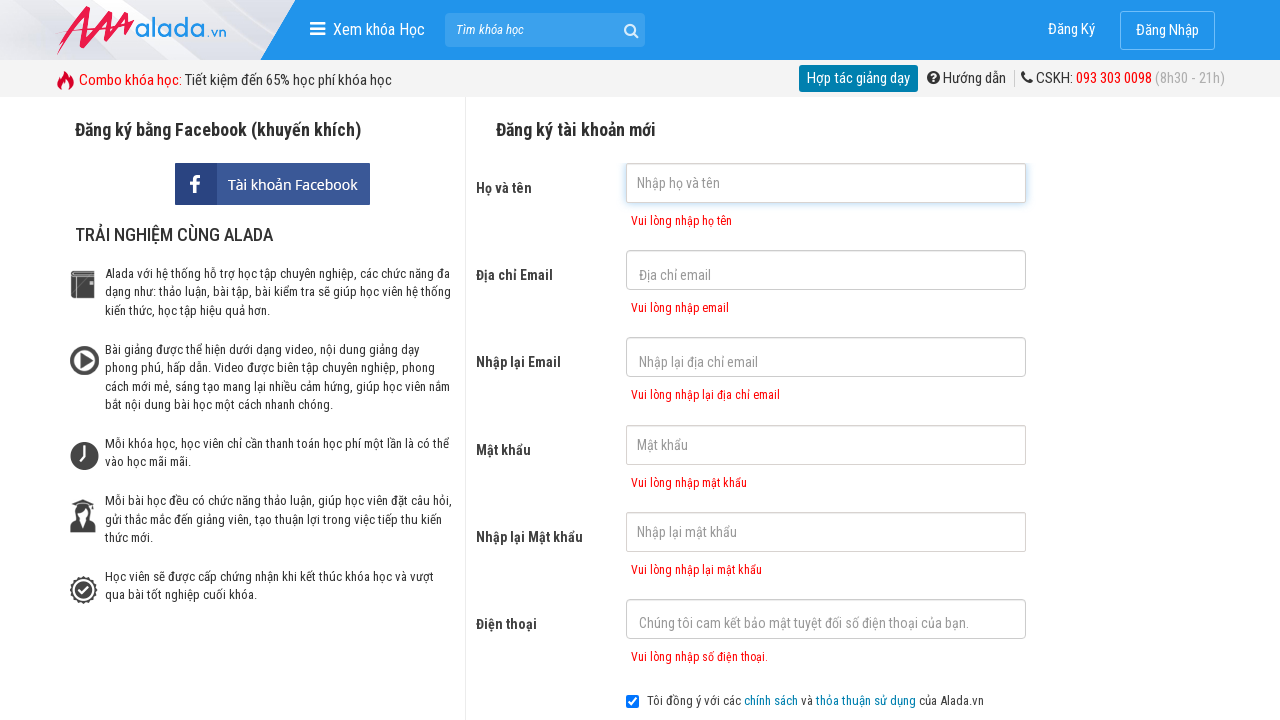

Email error message appeared
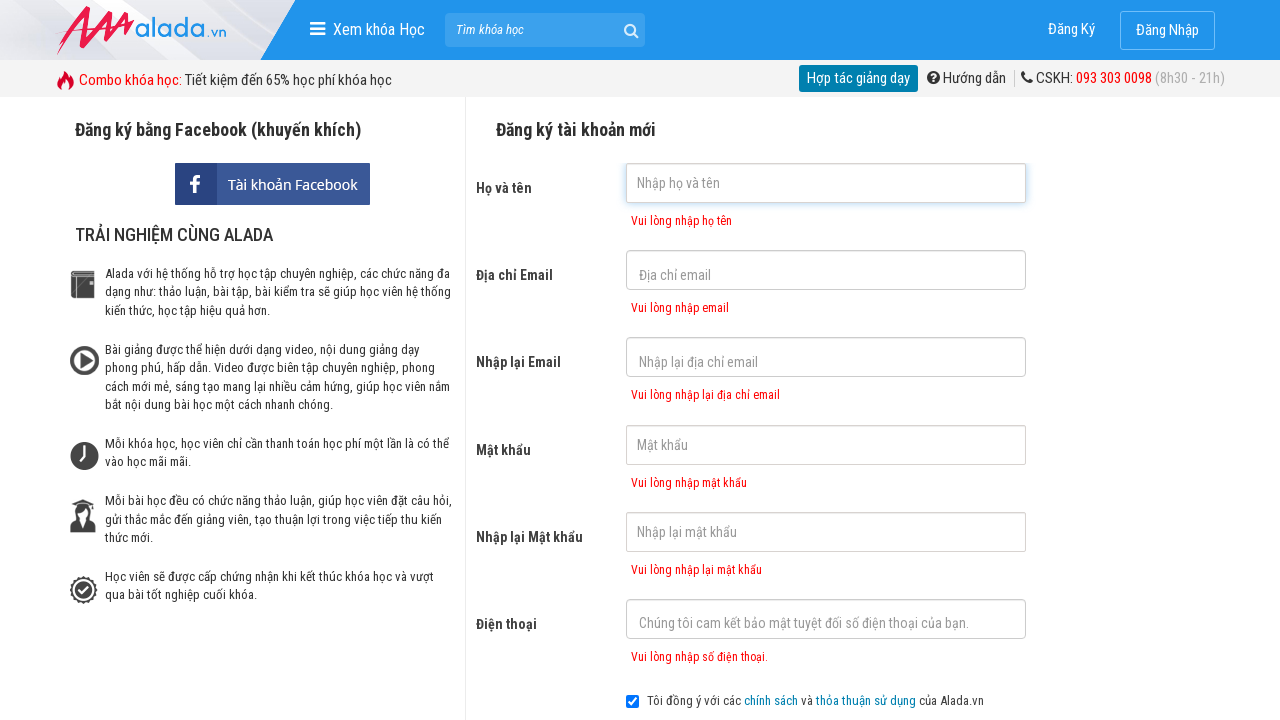

Confirm email error message appeared
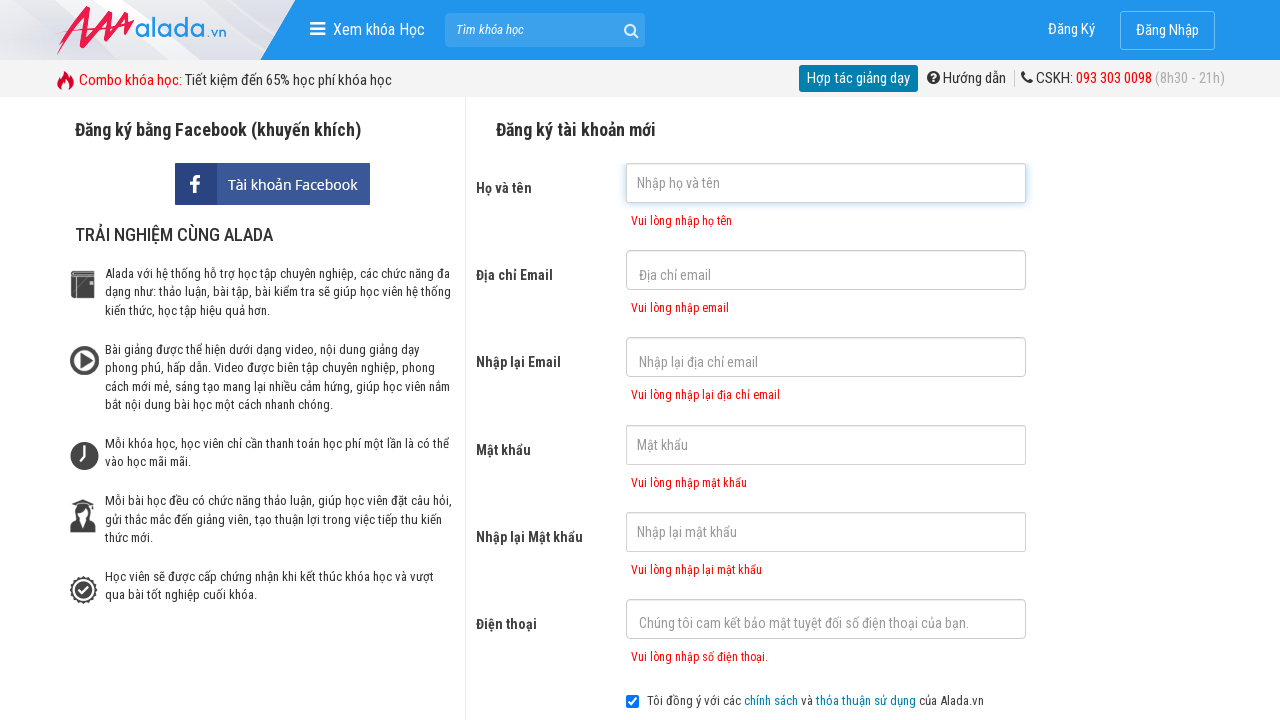

Password error message appeared
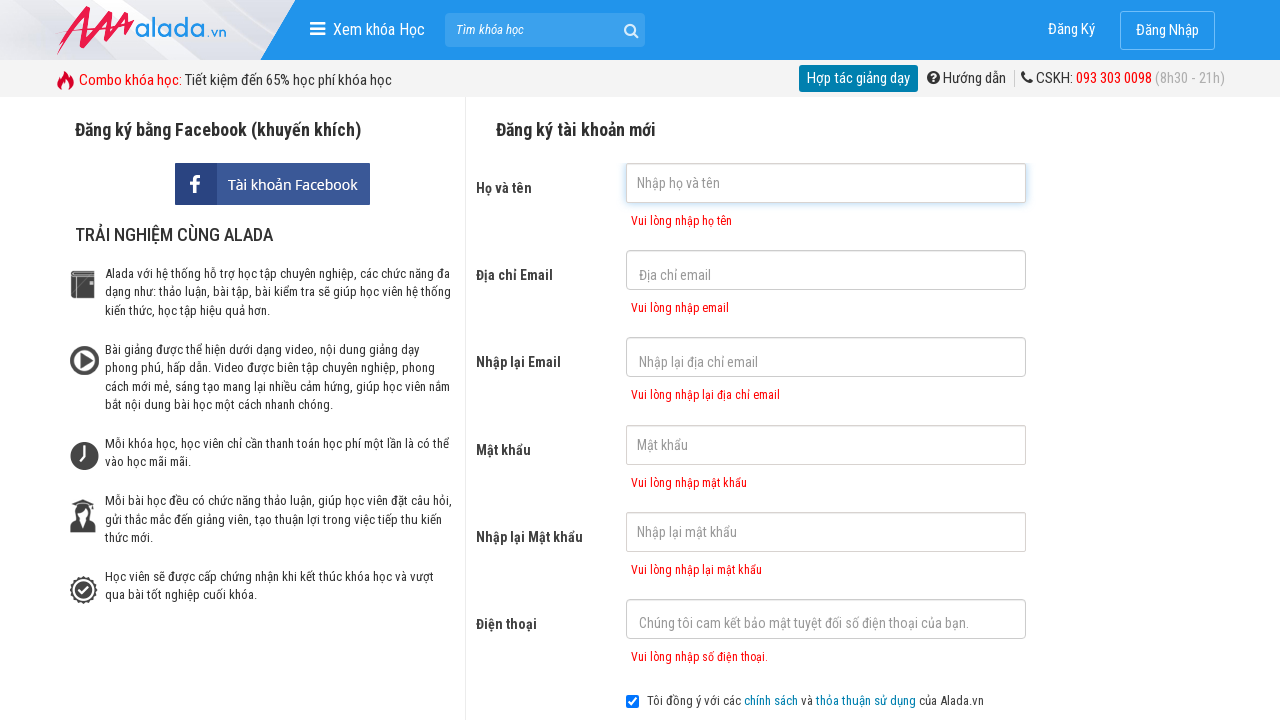

Confirm password error message appeared
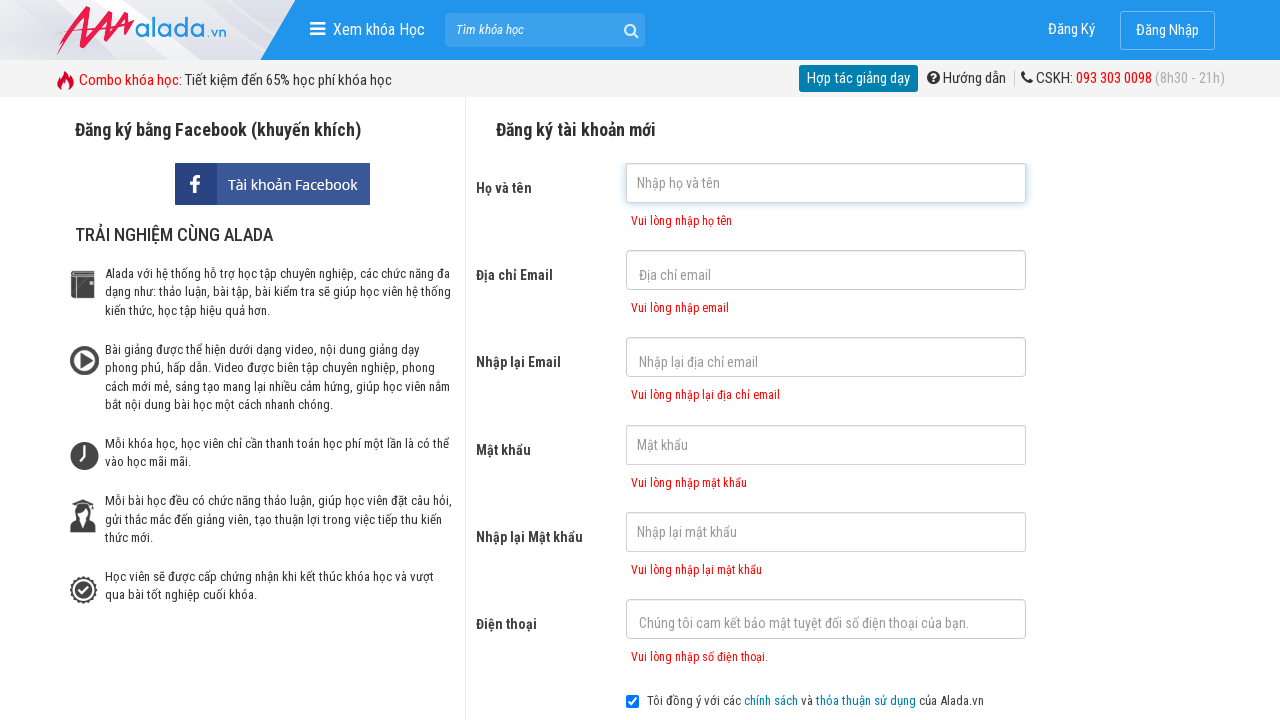

Phone number error message appeared
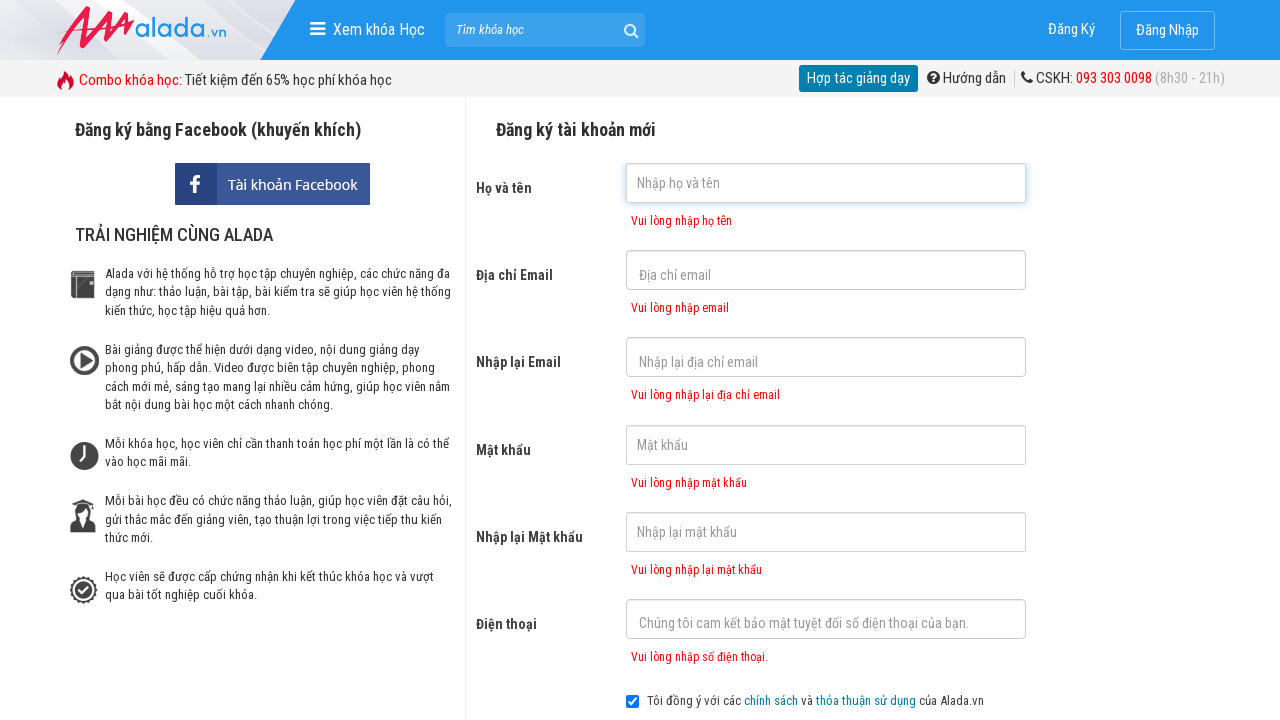

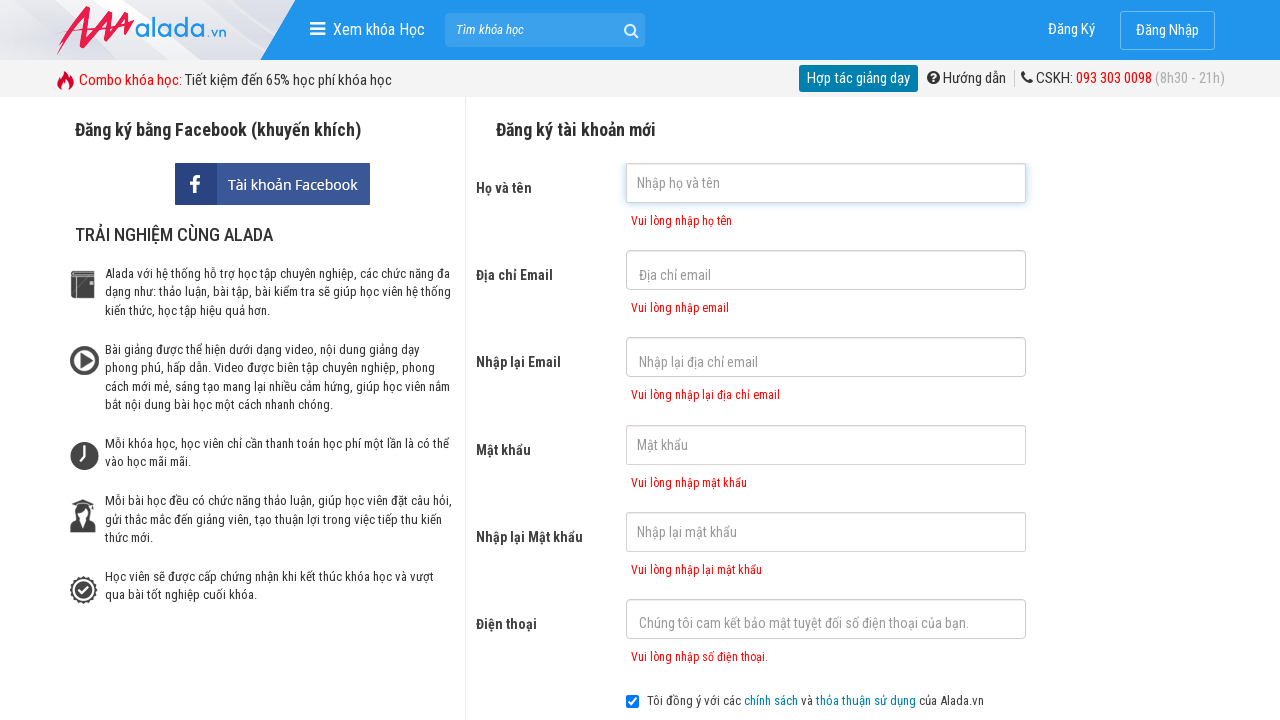